Tests iframe switching functionality by scrolling to an element, counting links on the main page, switching into an iframe, counting links inside the iframe, and switching back to the main page.

Starting URL: https://rahulshettyacademy.com/AutomationPractice/

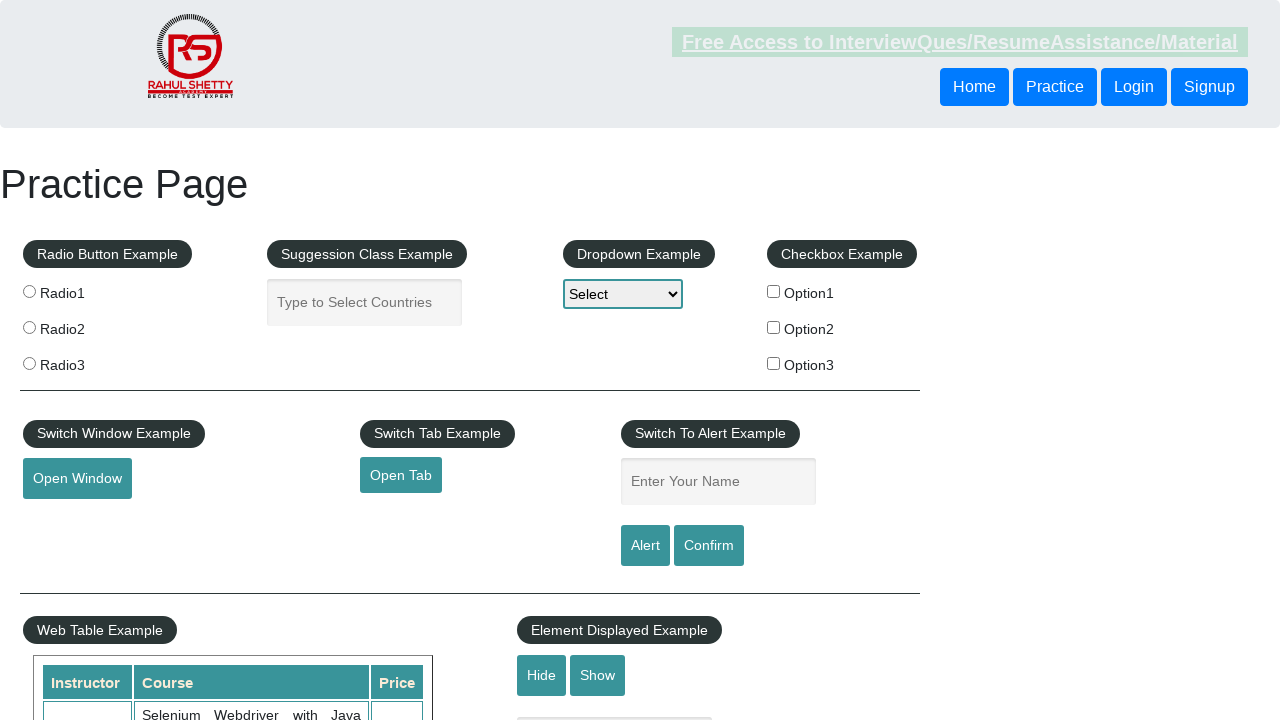

Scrolled to mouse hover element
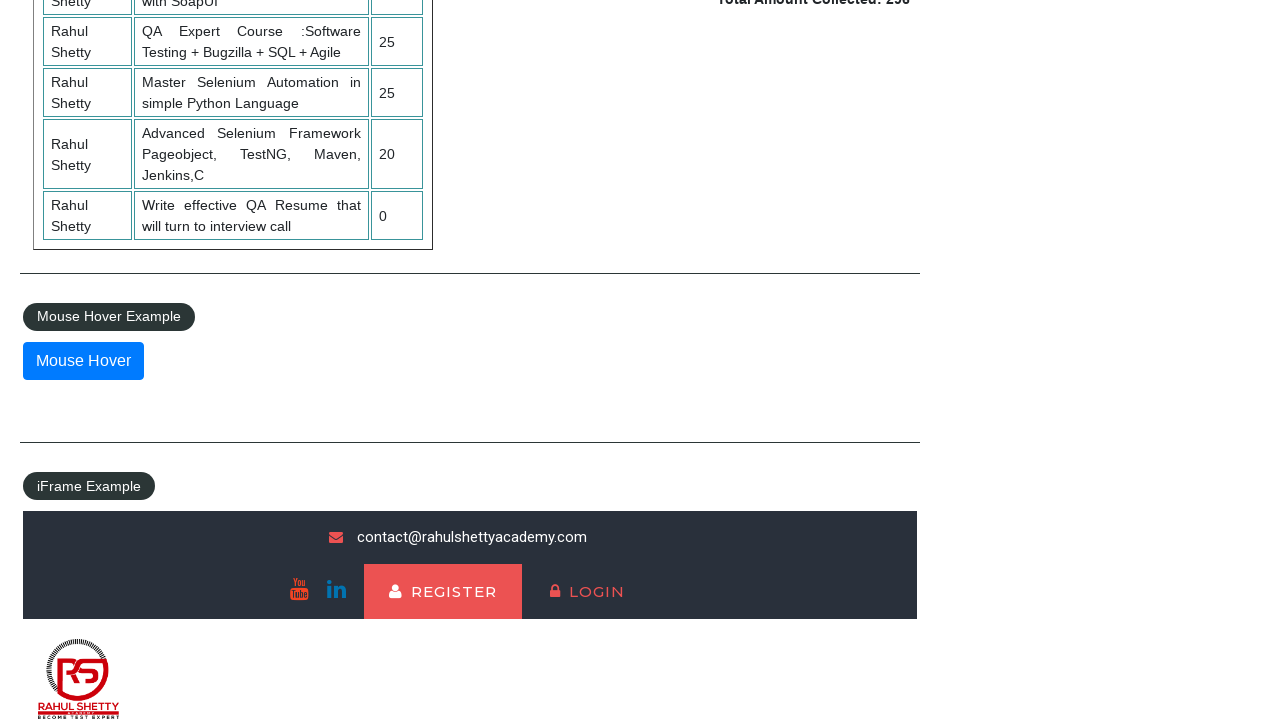

Counted 27 links on main page
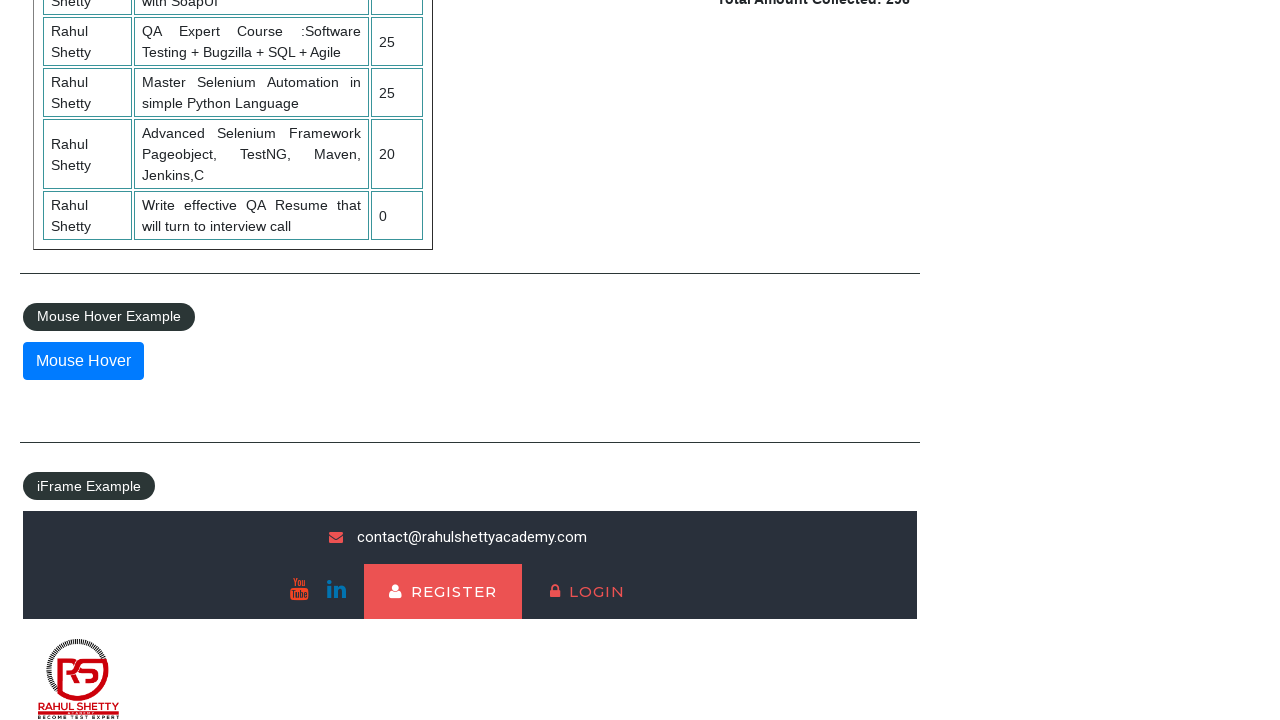

Located iframe with ID 'courses-iframe'
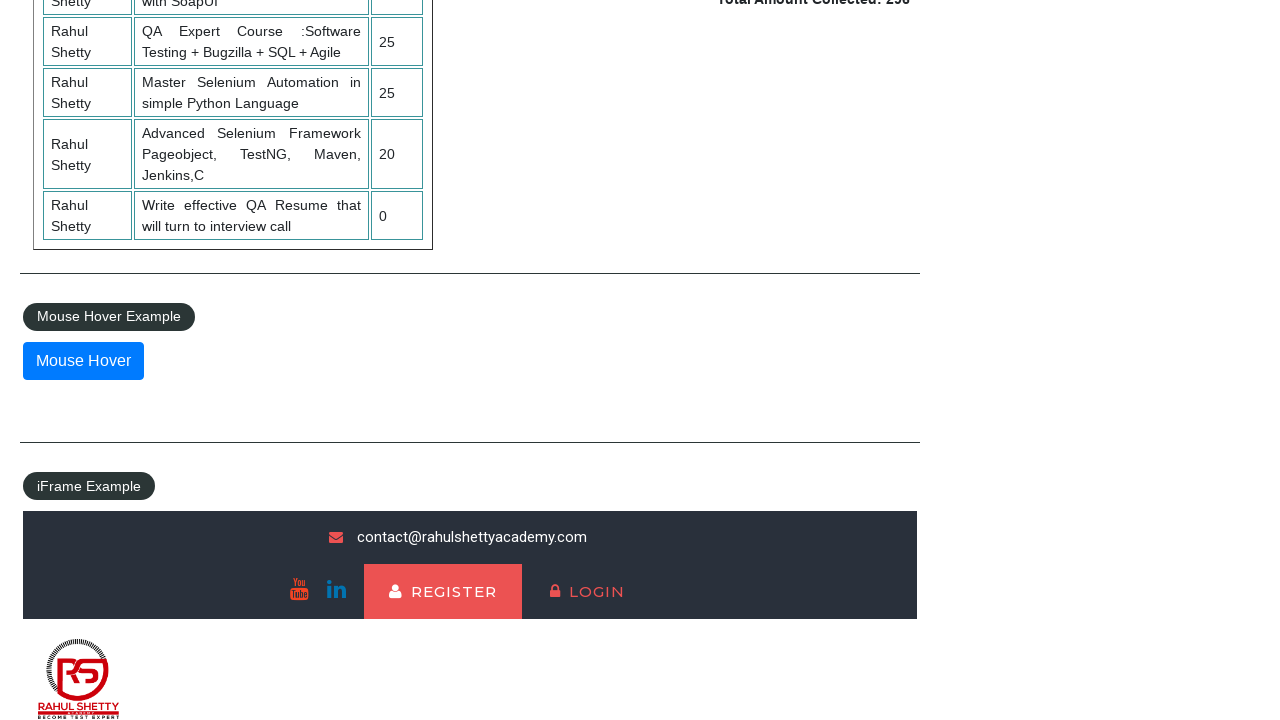

Located 'Courses' link inside iframe
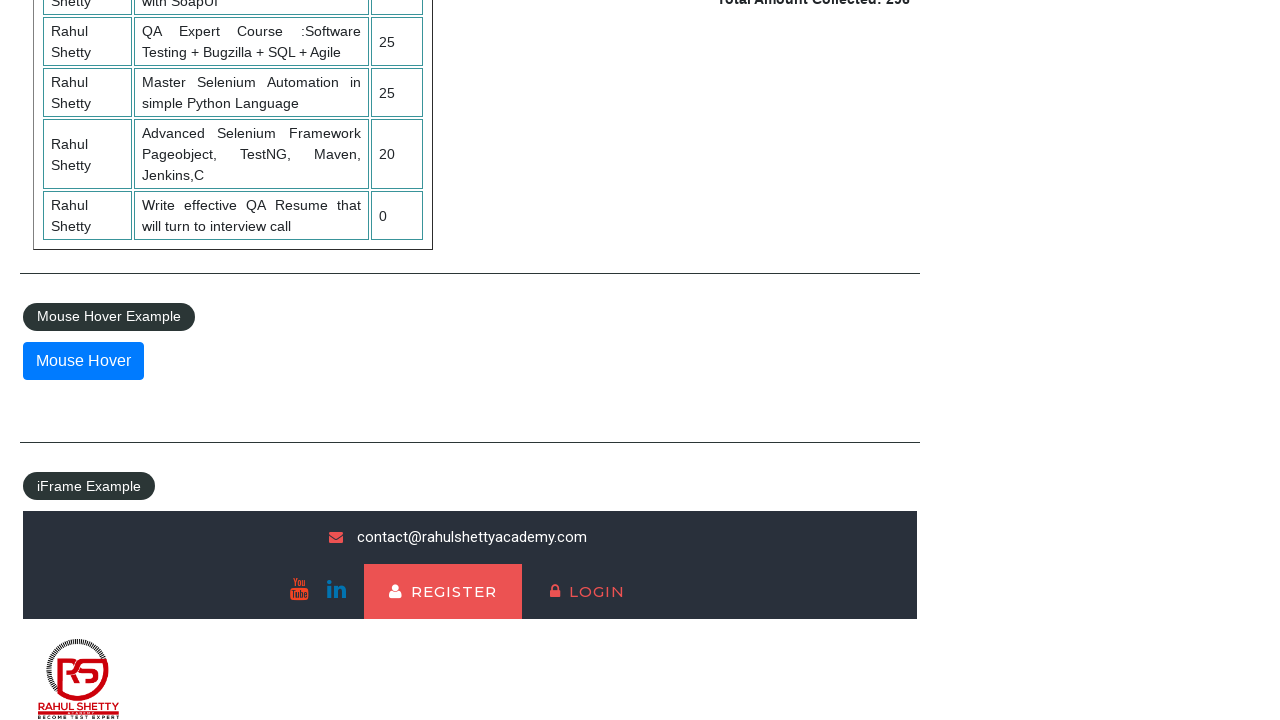

Retrieved tag name of Courses link: A
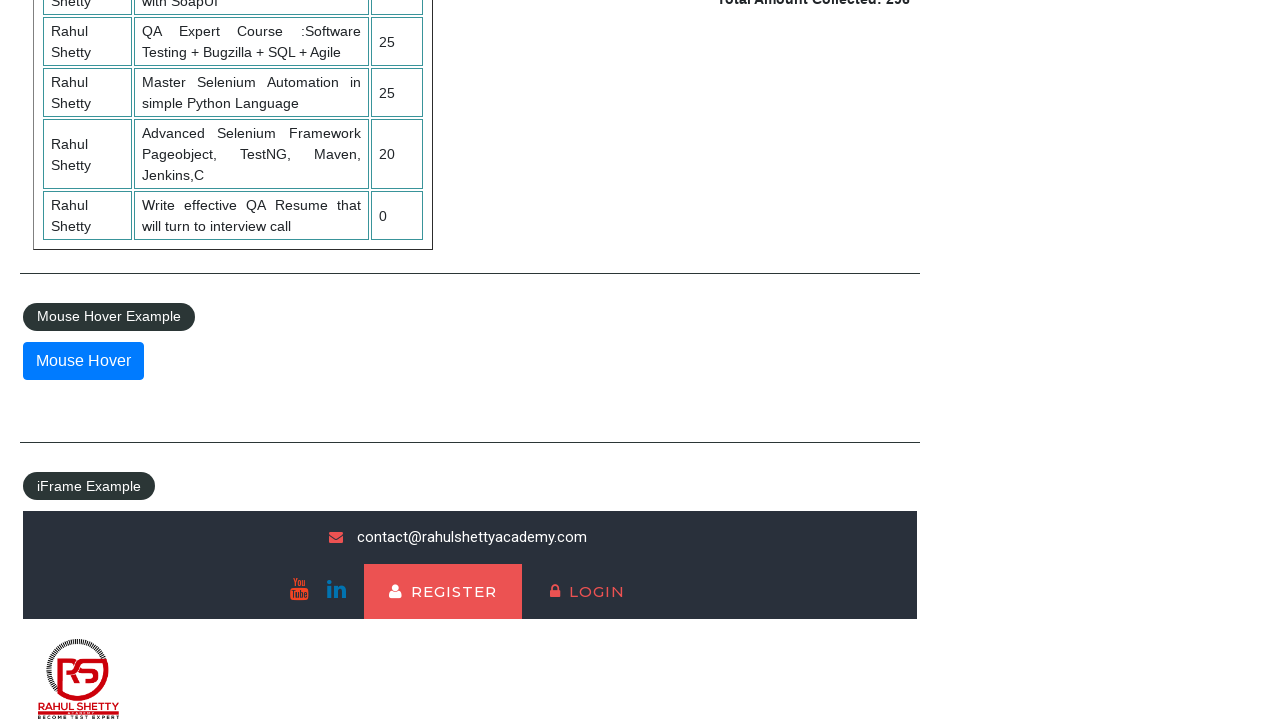

Counted 38 links inside iframe
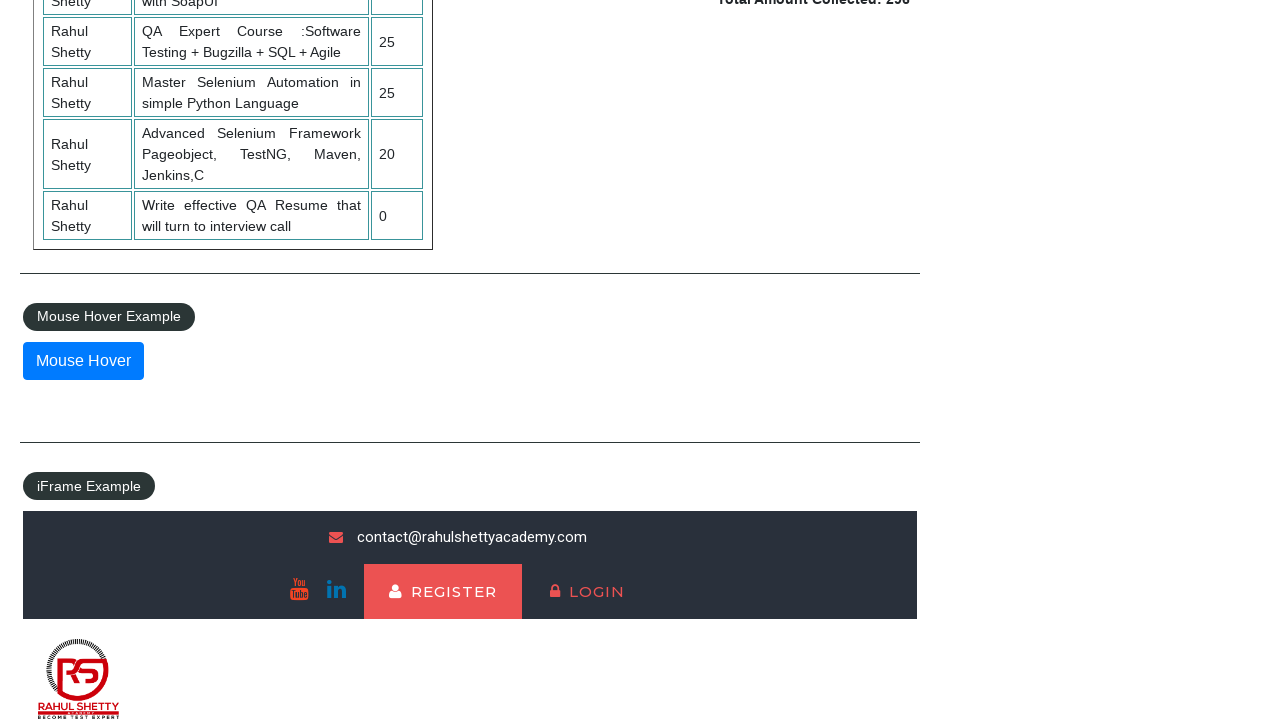

Switched back to main page and counted 27 links
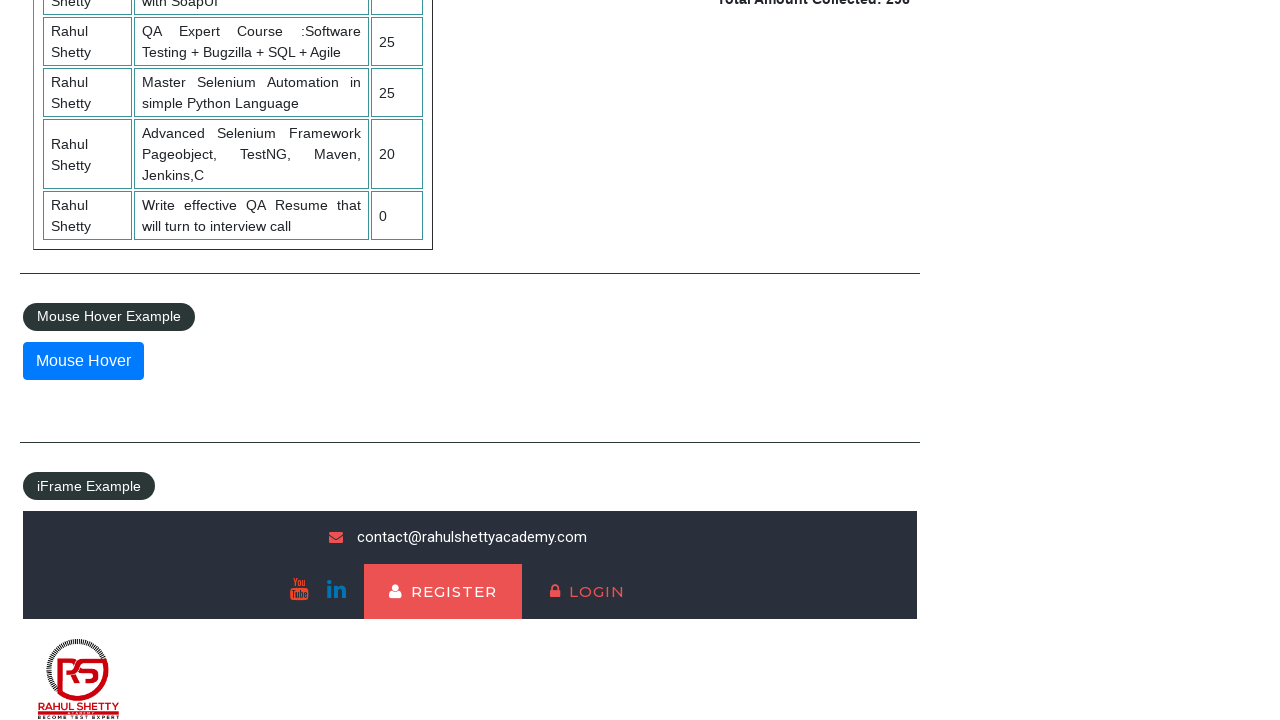

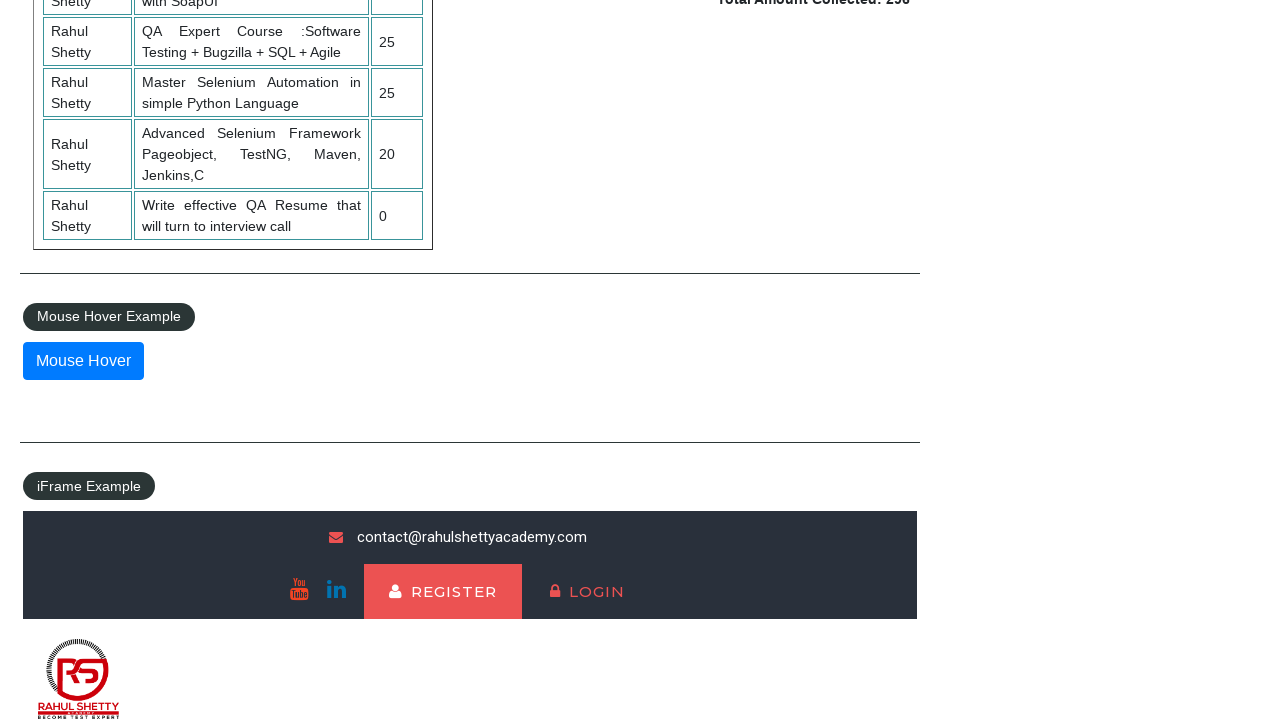